Tests the product browsing and add-to-cart flow on demoblaze.com by clicking on the monitors category, selecting a monitor product, and adding it to the cart with alert confirmation handling.

Starting URL: https://demoblaze.com/index.html

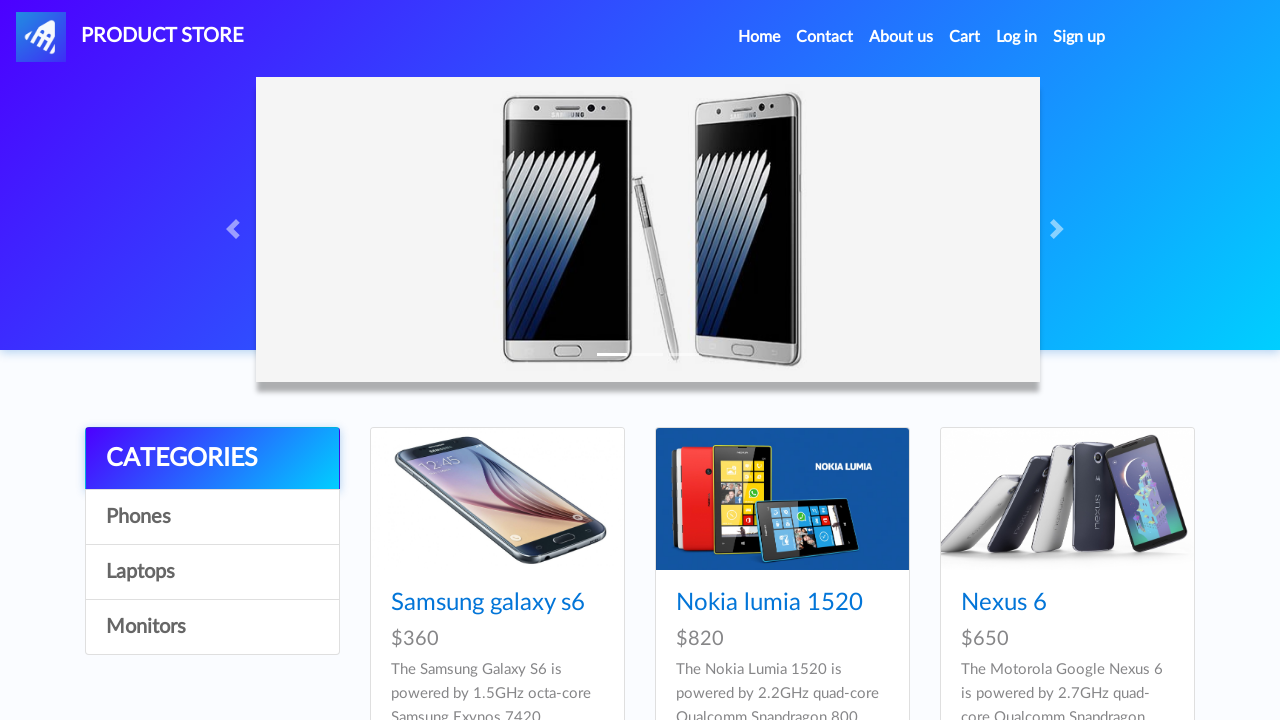

Clicked on Monitors category at (212, 517) on #itemc
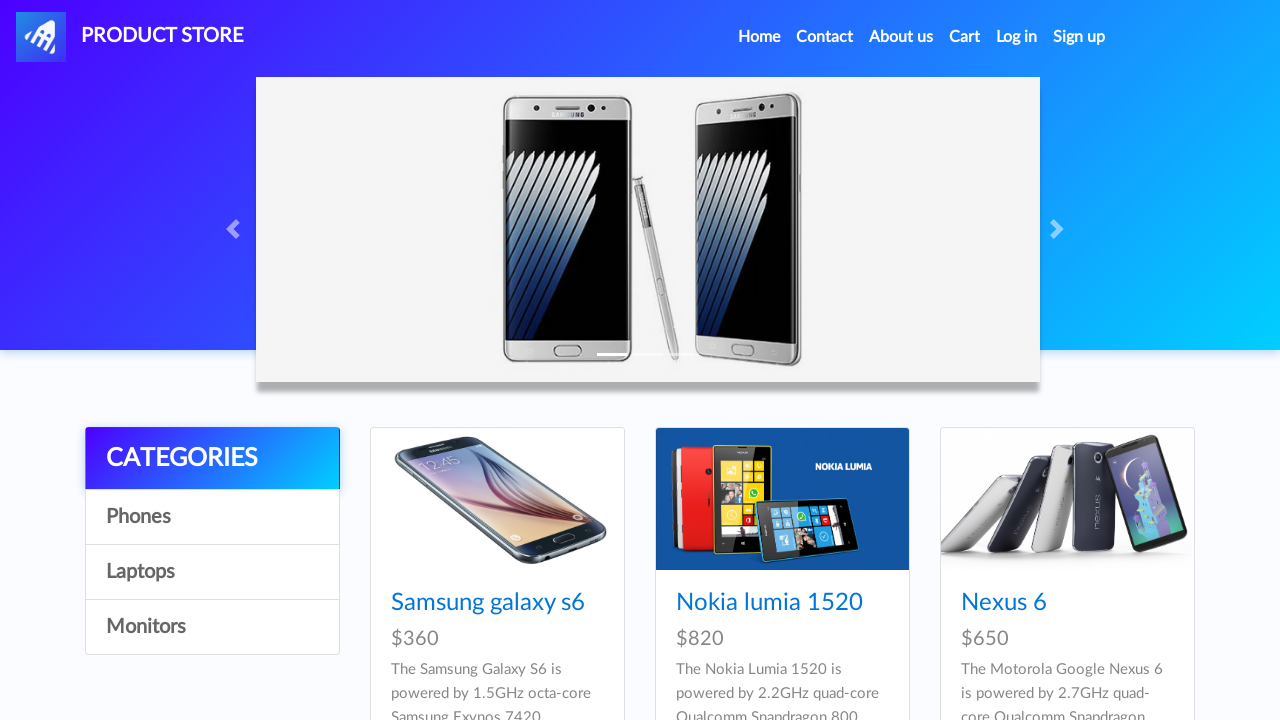

Waited for monitor products to load
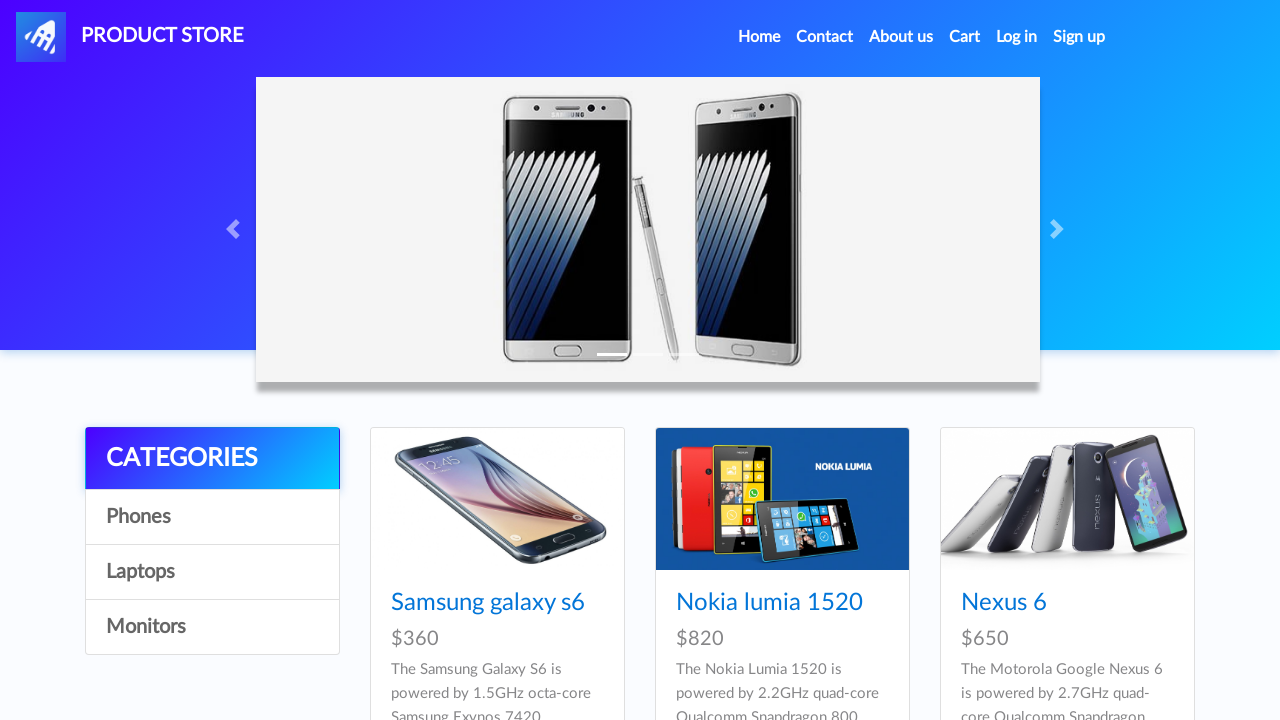

Clicked on the first monitor product at (488, 603) on #tbodyid >> div >> nth=0 >> .card >> h4 >> a
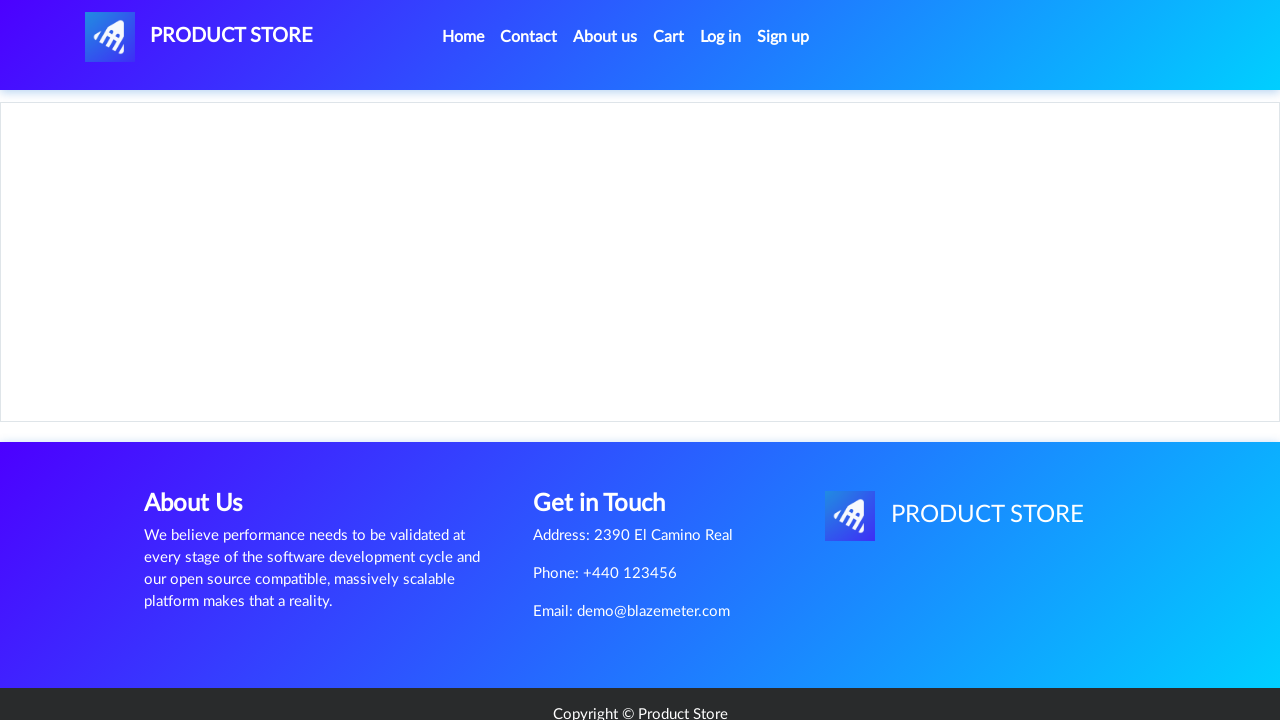

Waited for product details page to load
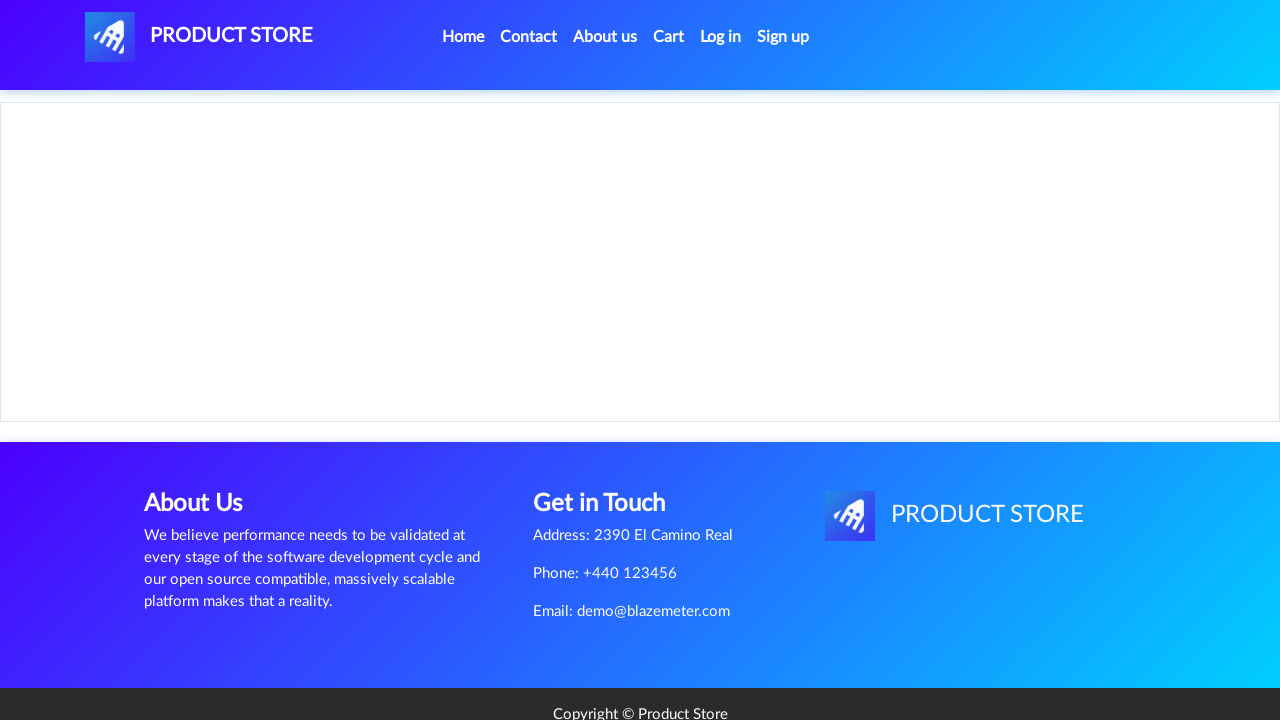

Clicked Add to cart button at (610, 440) on .btn-success
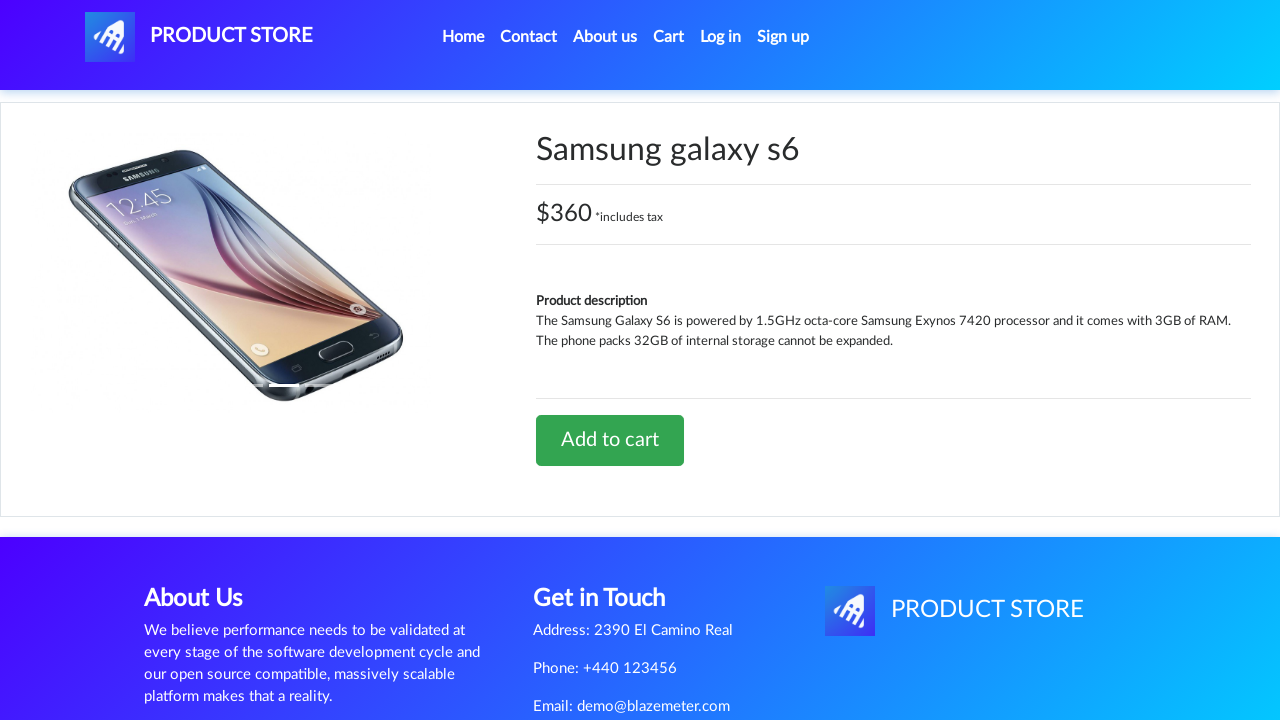

Set up dialog handler to accept alert
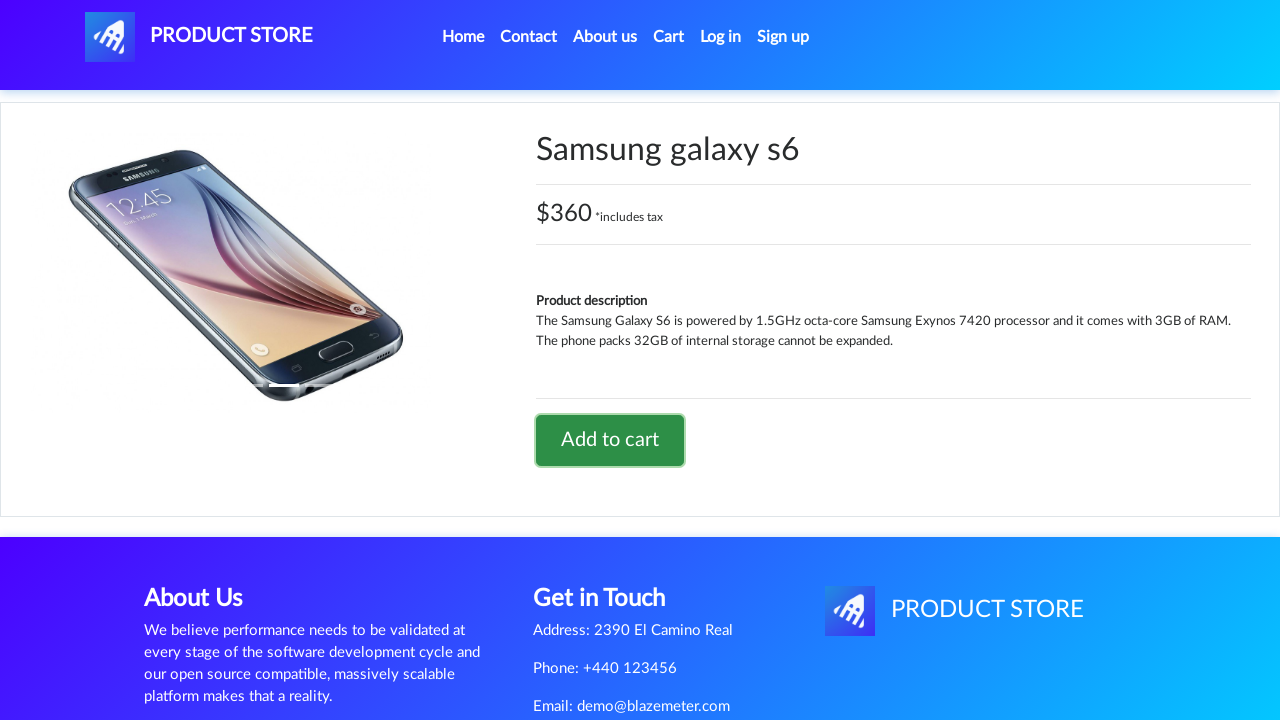

Waited for alert confirmation to complete
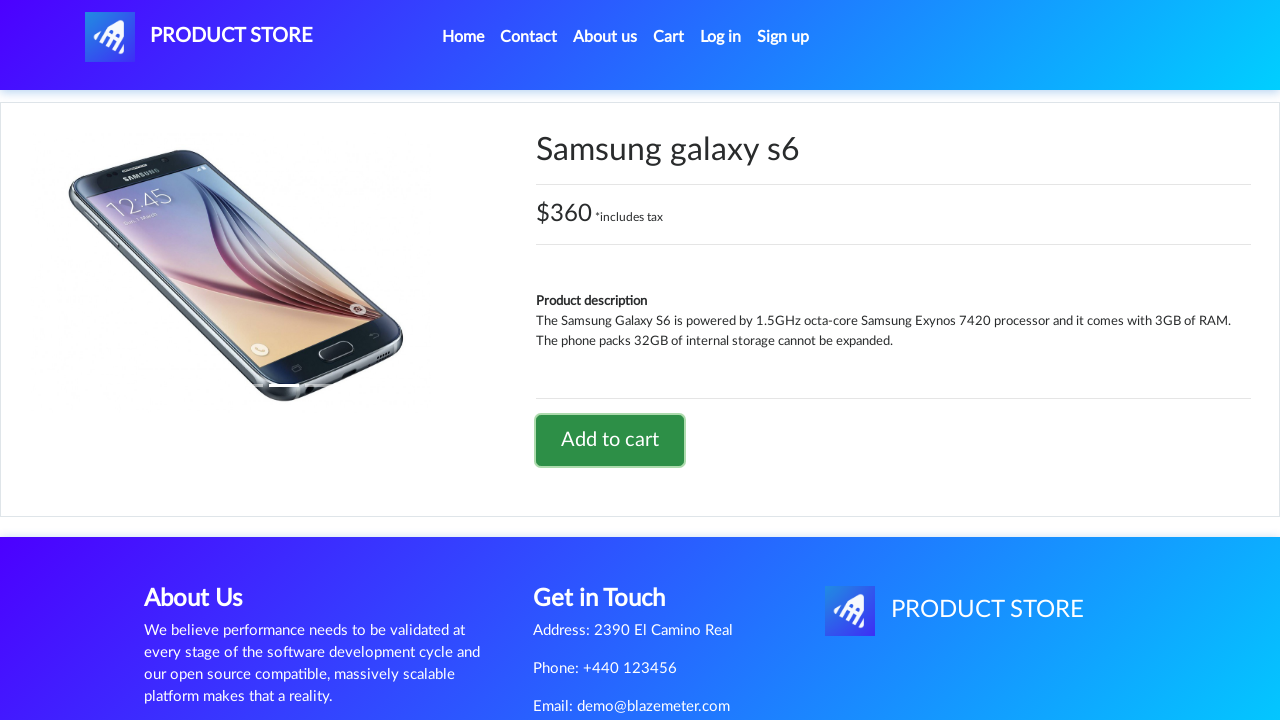

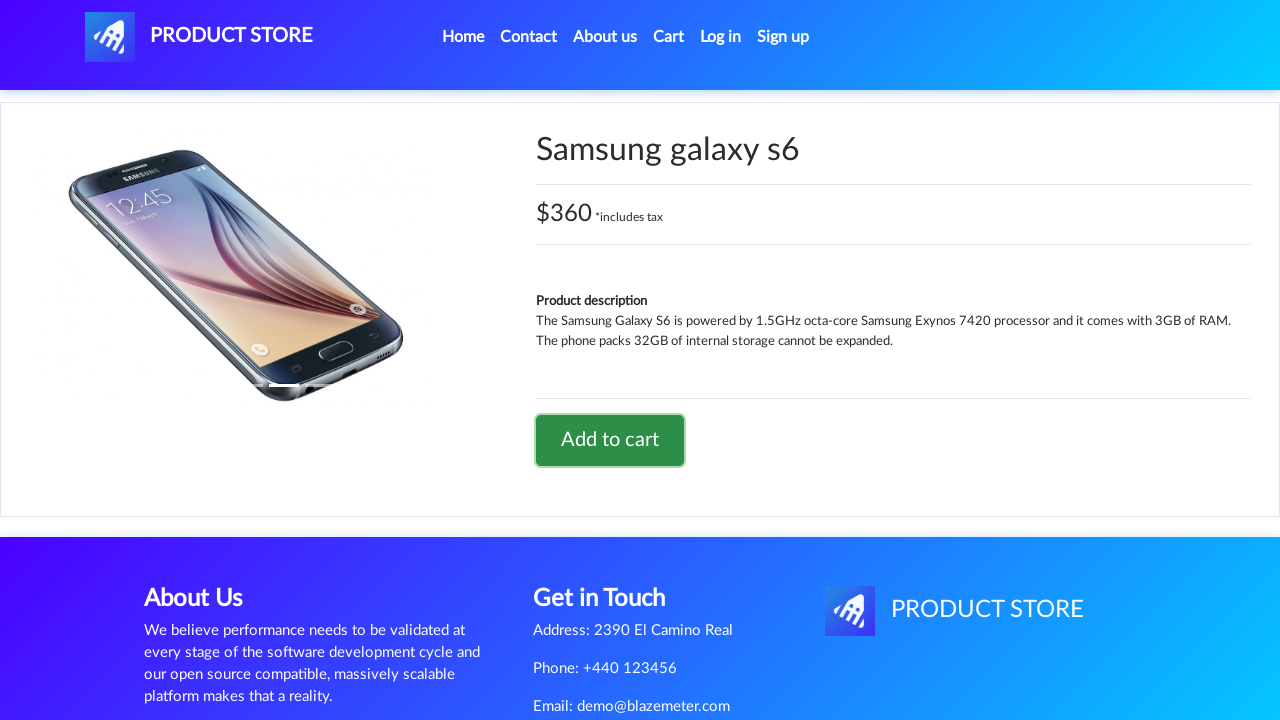